Navigates to checkboxes page and deselects all checkboxes that are currently selected

Starting URL: http://the-internet.herokuapp.com/

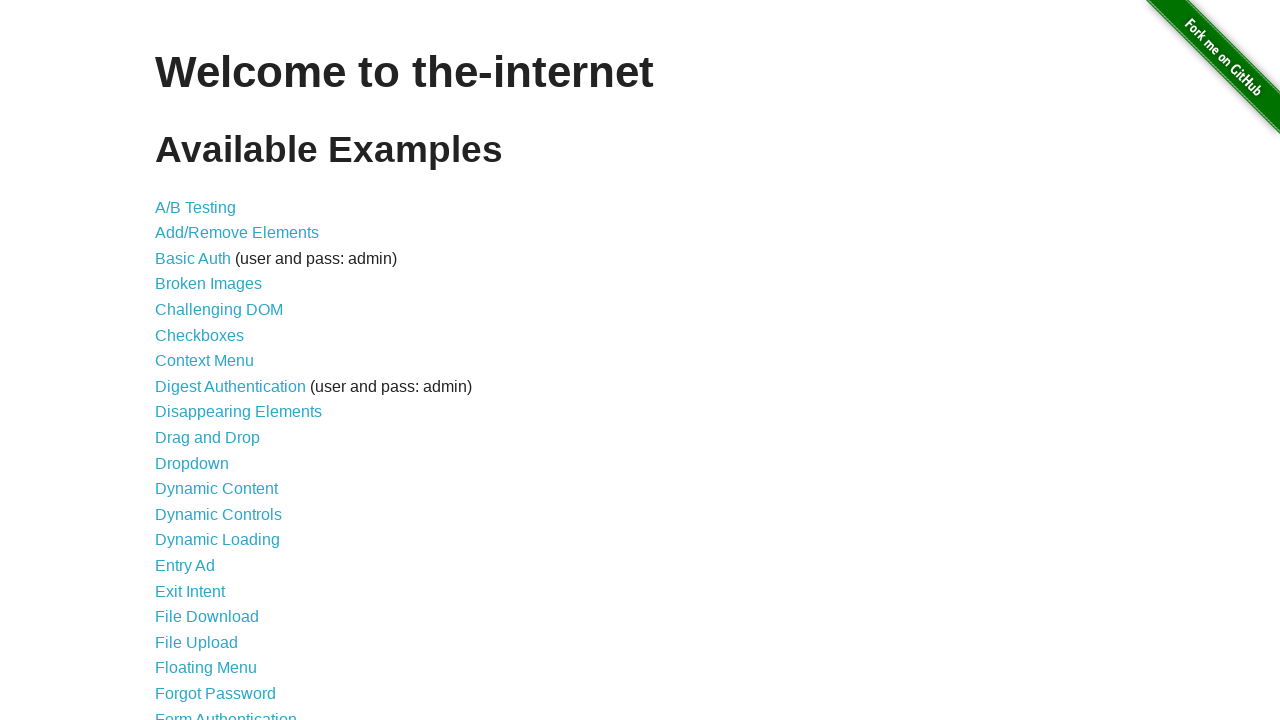

Clicked on checkboxes link to navigate to checkboxes page at (200, 335) on a[href='/checkboxes']
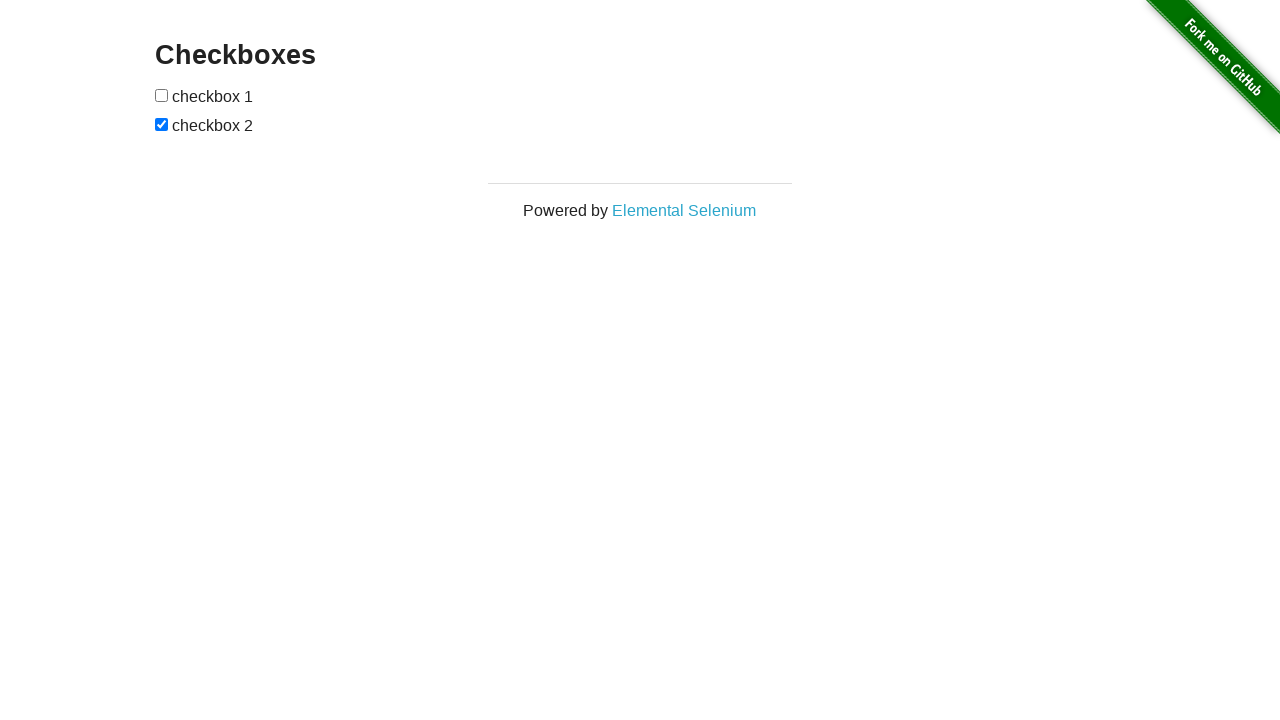

Located all checkbox elements on the page
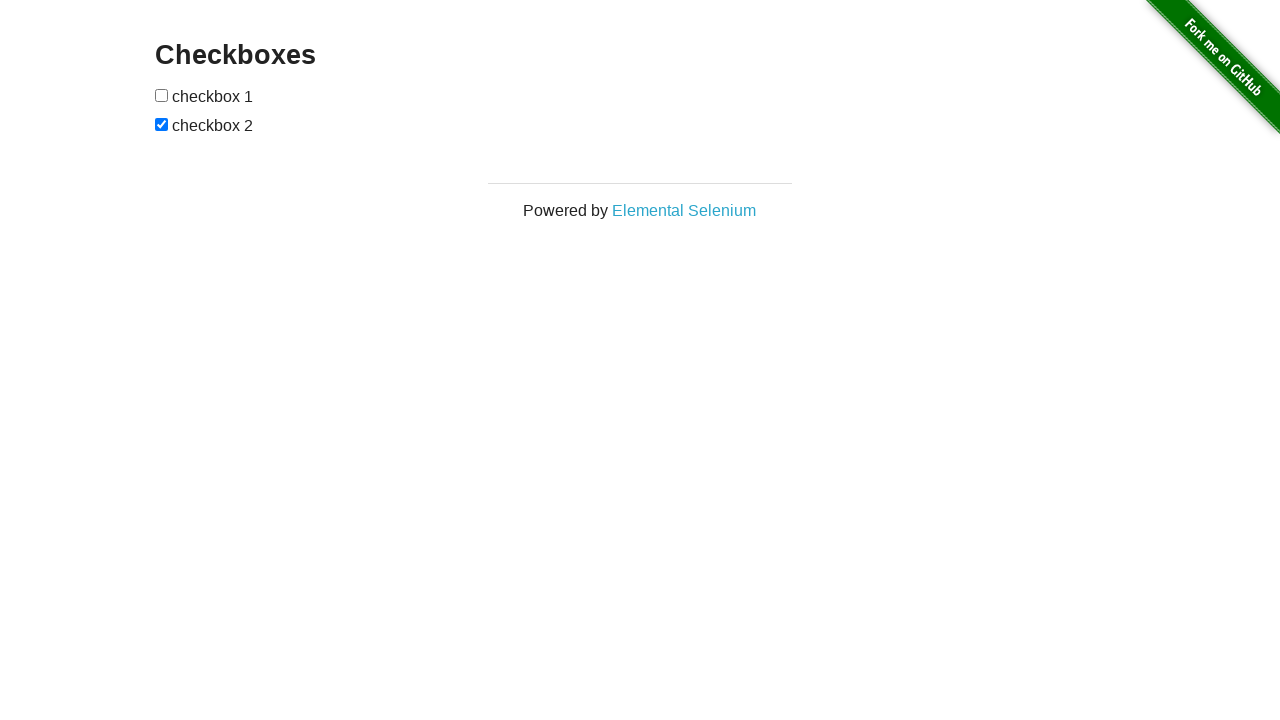

Deselected a checkbox that was selected at (162, 124) on input[type='checkbox'] >> nth=1
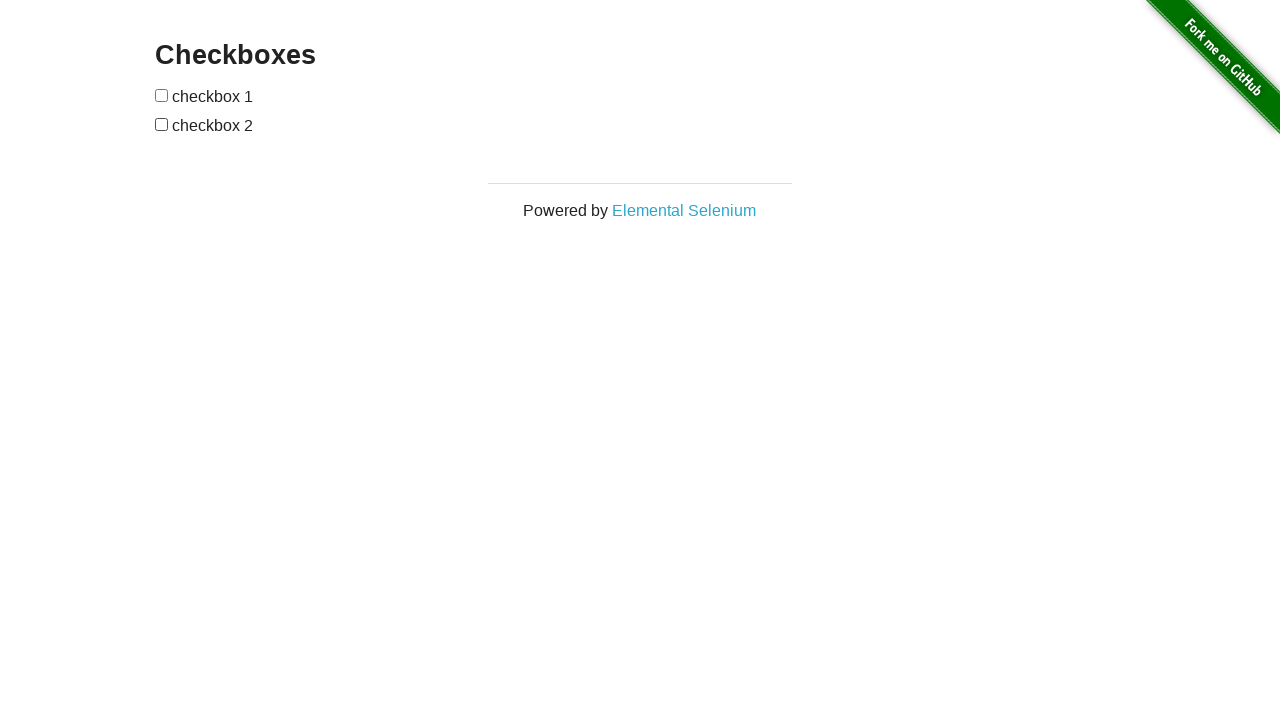

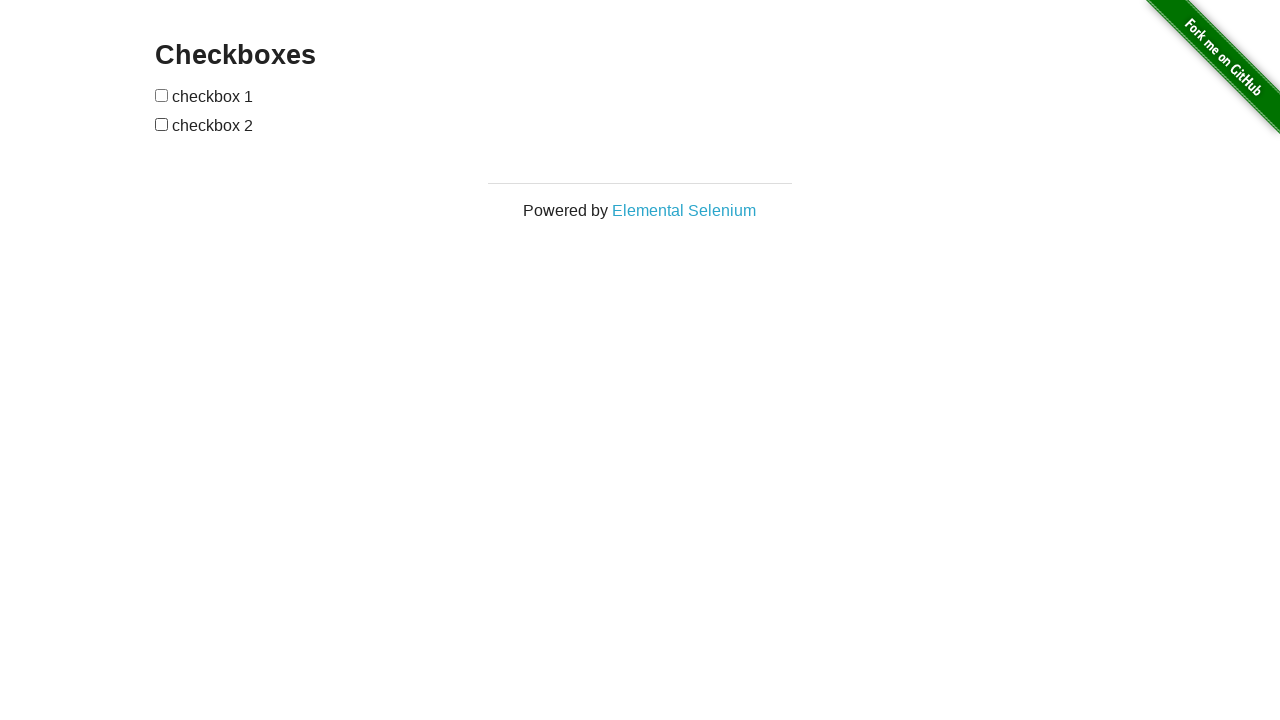